Tests radio button functionality by clicking each radio button, then specifically selects Option 2

Starting URL: https://kristinek.github.io/site/examples/actions

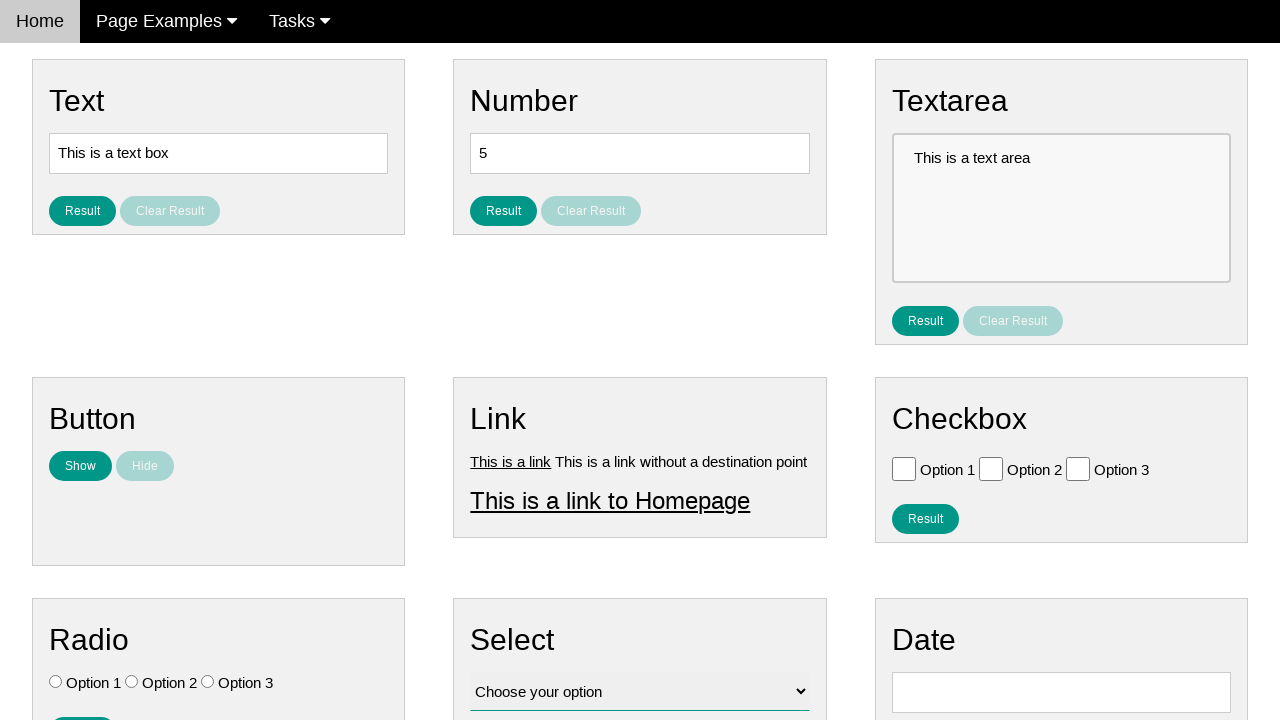

Navigated to radio button test page
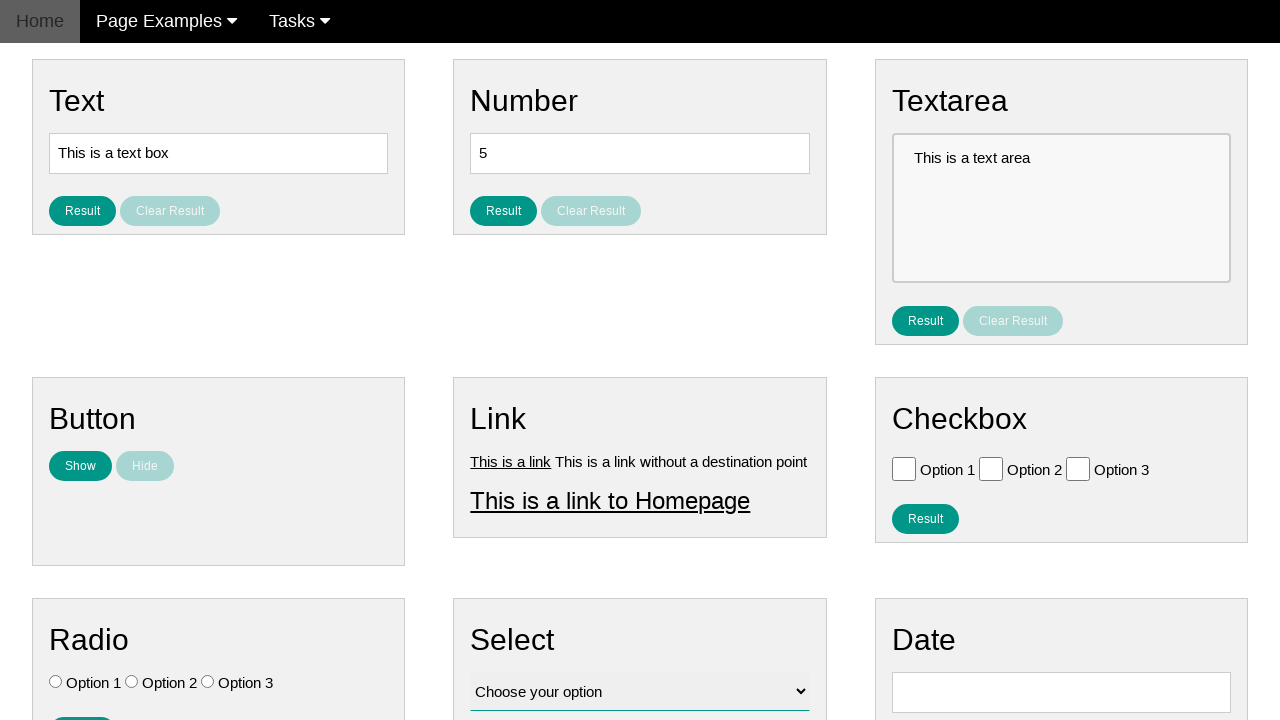

Located all radio buttons on the page
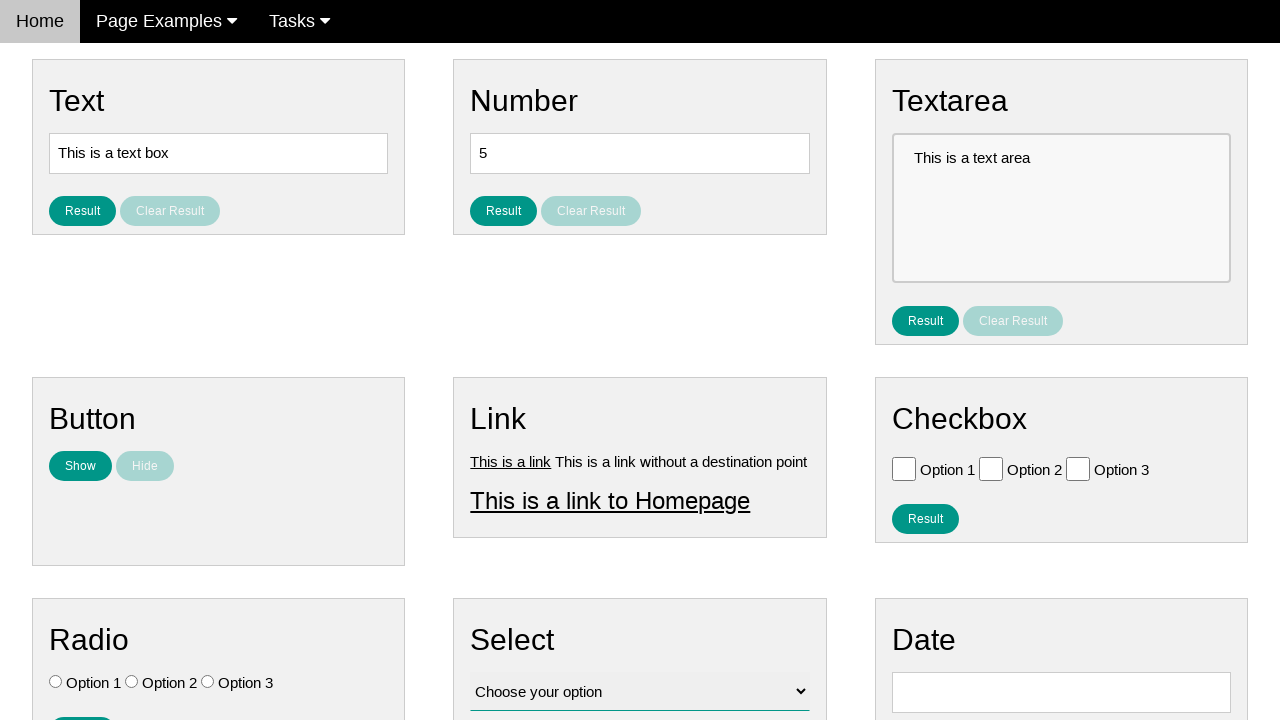

Found 3 radio buttons
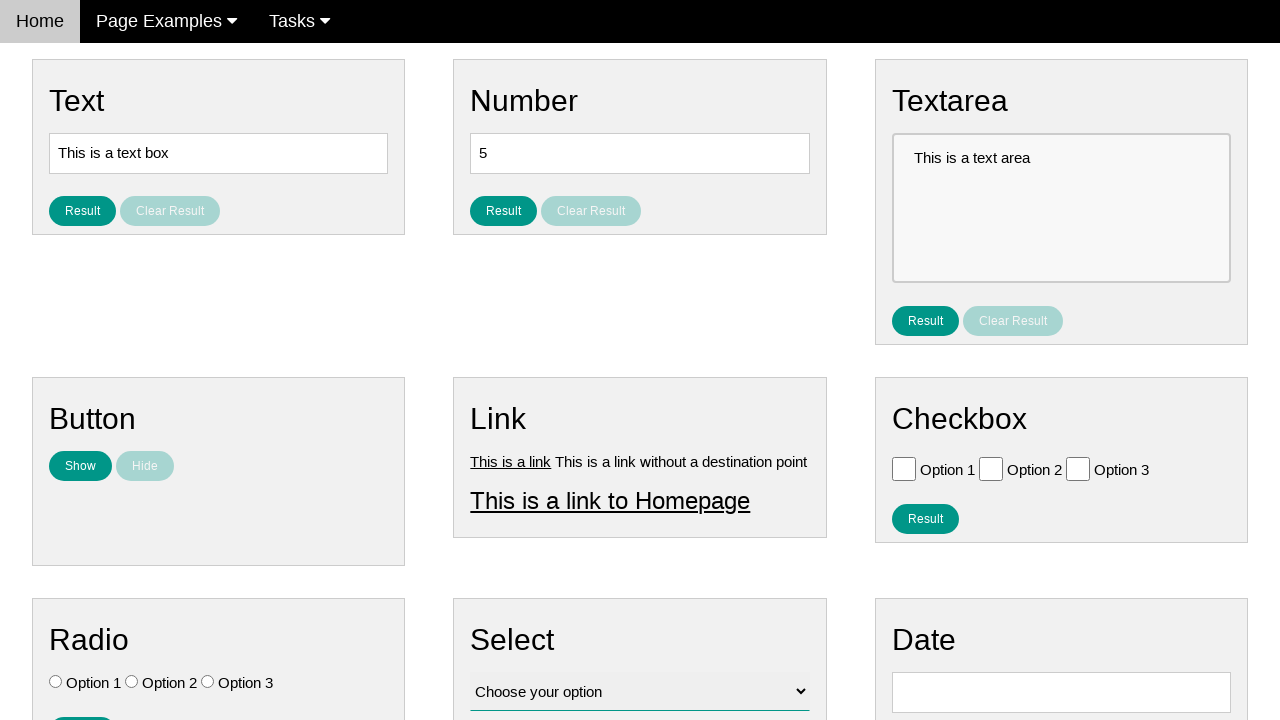

Clicked radio button 1 of 3 at (56, 682) on .w3-check[type='radio'] >> nth=0
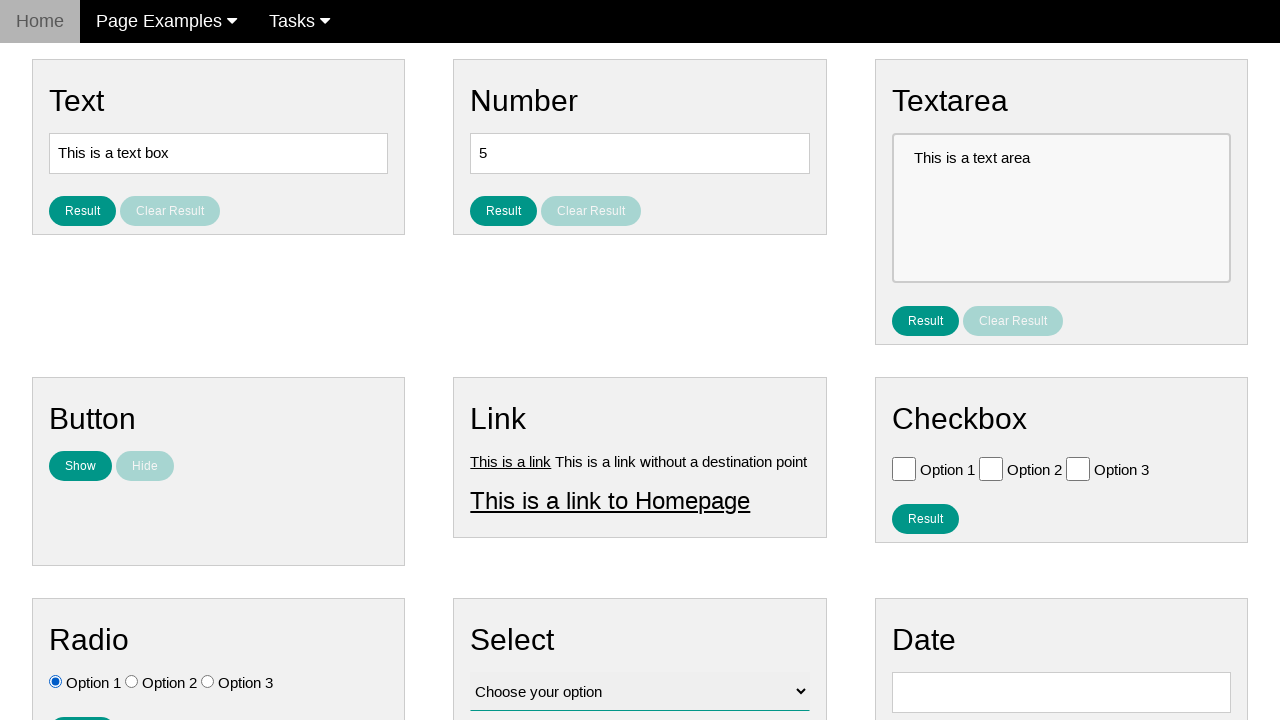

Clicked radio button 2 of 3 at (132, 682) on .w3-check[type='radio'] >> nth=1
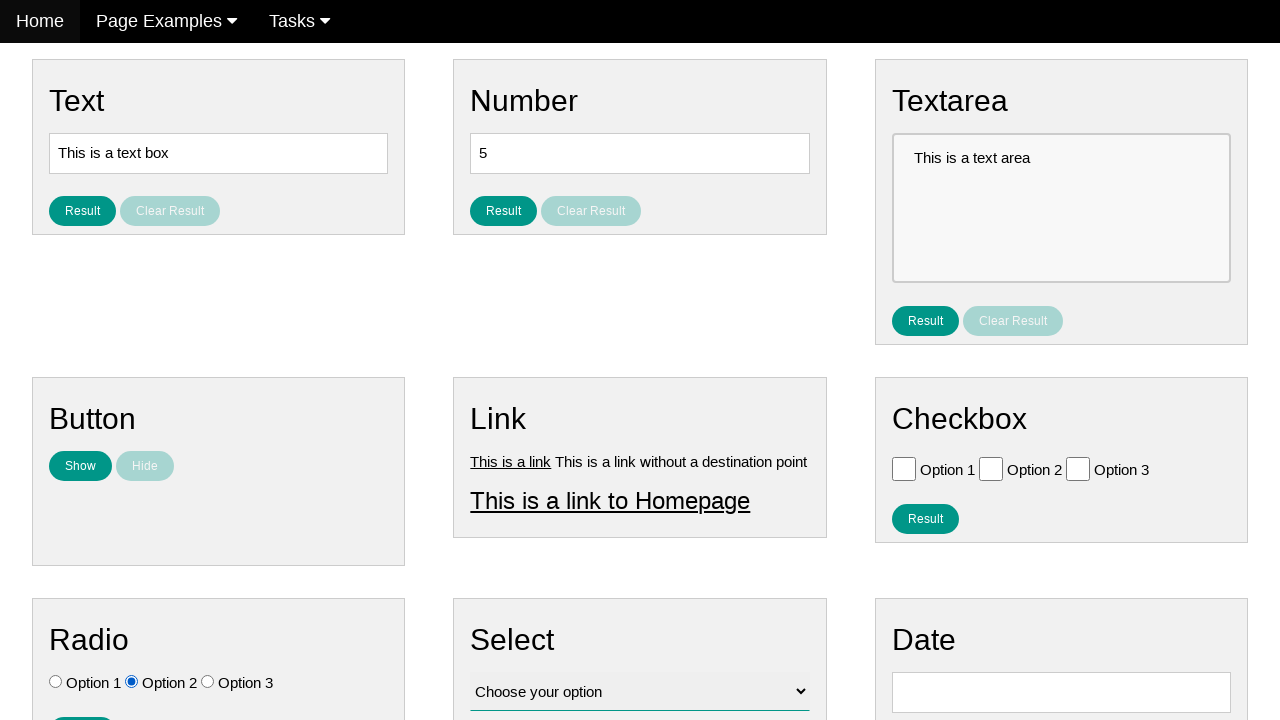

Clicked radio button 3 of 3 at (208, 682) on .w3-check[type='radio'] >> nth=2
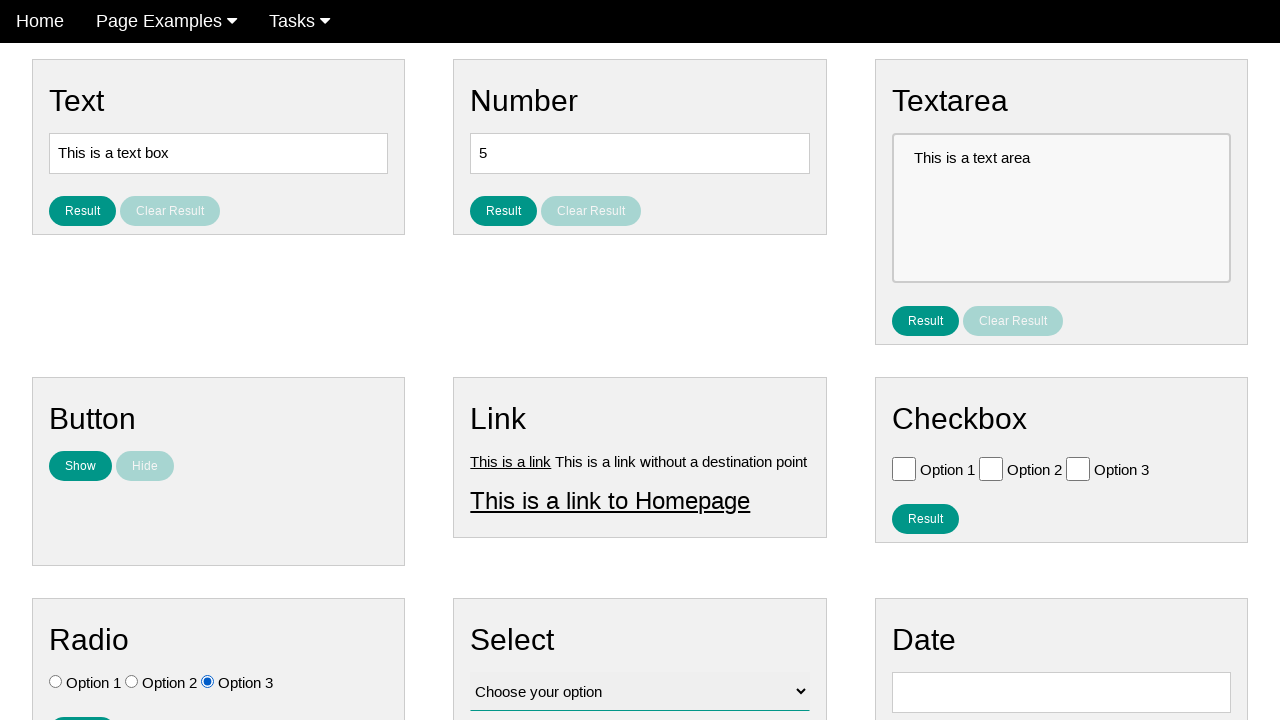

Located Option 2 radio button
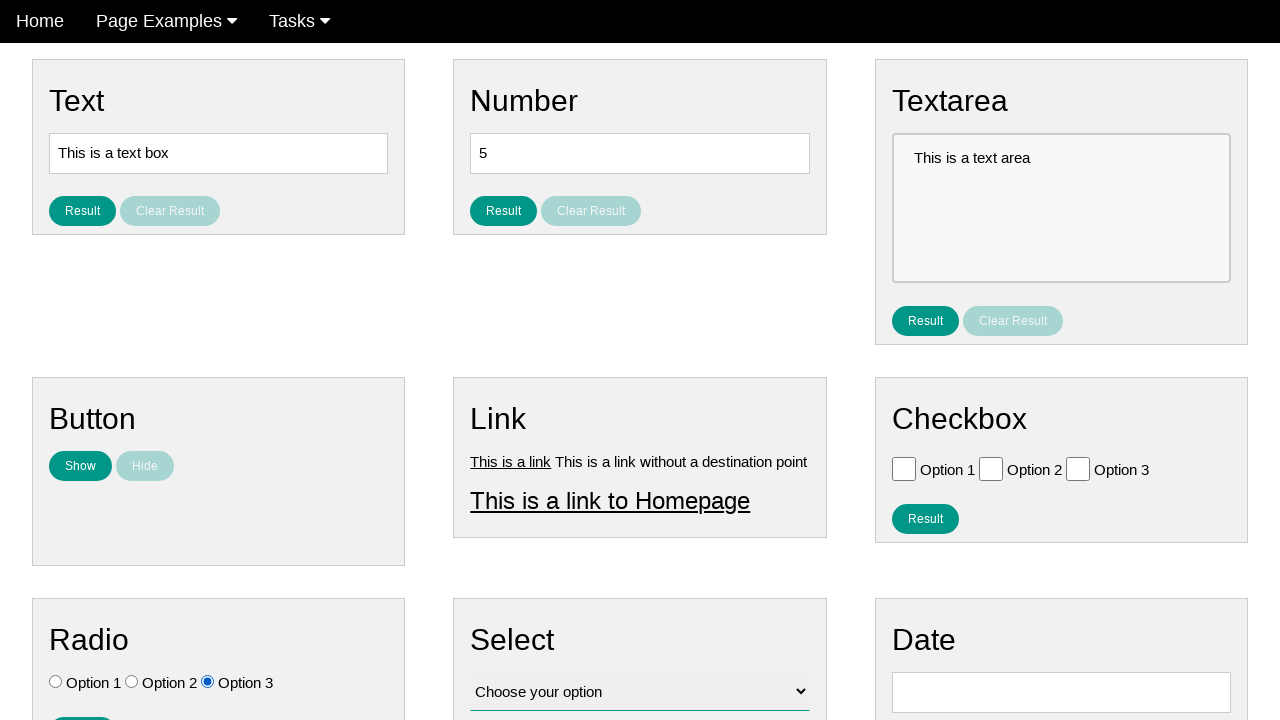

Clicked Option 2 radio button at (132, 682) on .w3-check[value='Option 2'][type='radio']
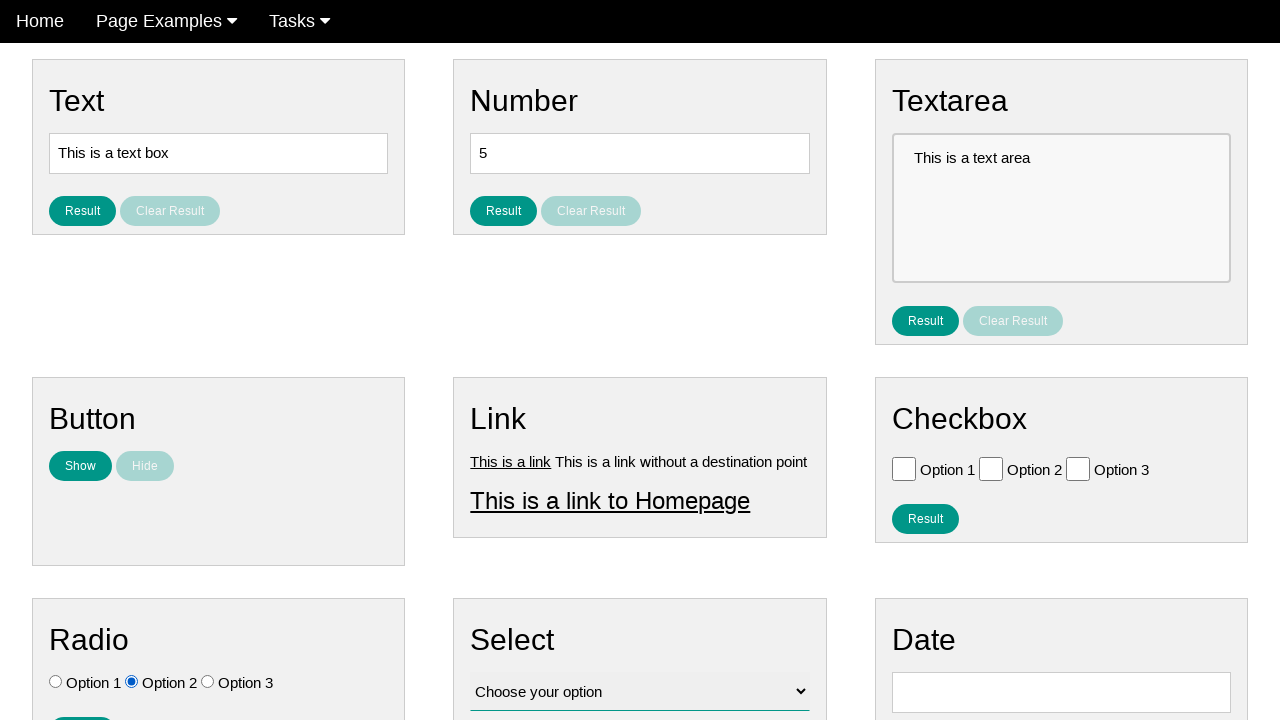

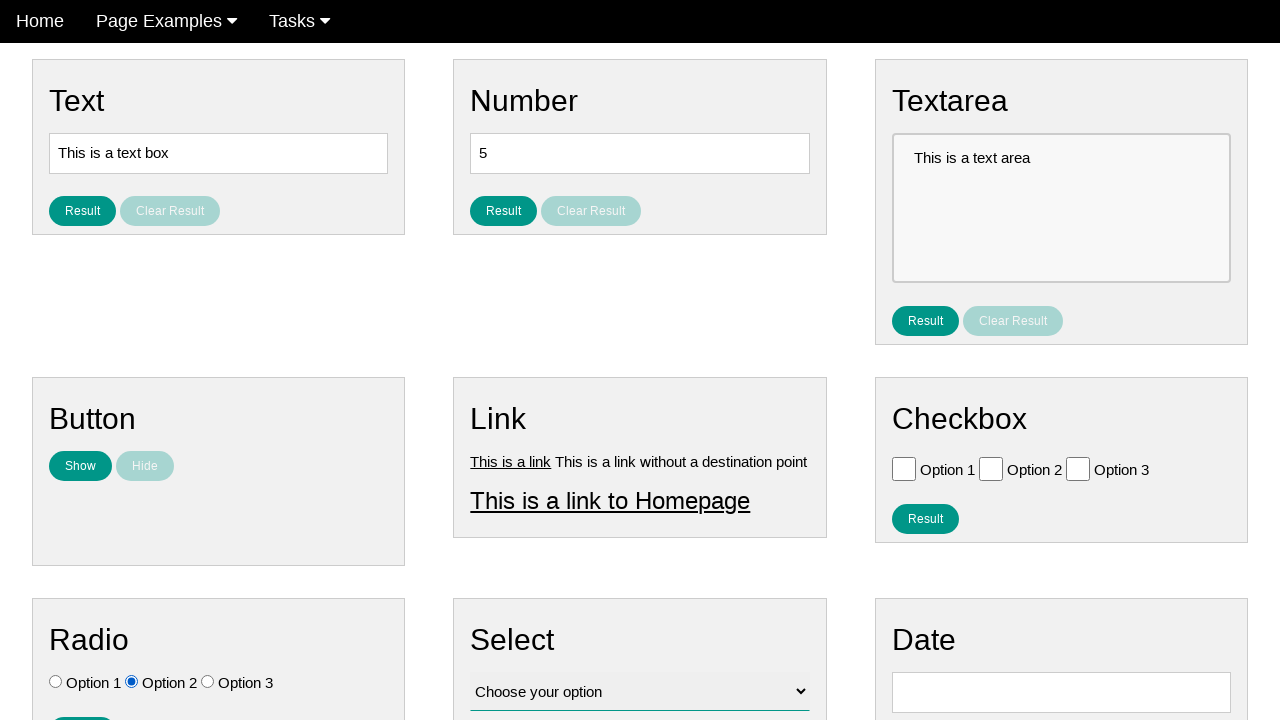